Tests the ePrime calculator by entering the text "maaret's" and verifying the calculated results.

Starting URL: https://qe-at-cgi-fi.github.io/eprime/

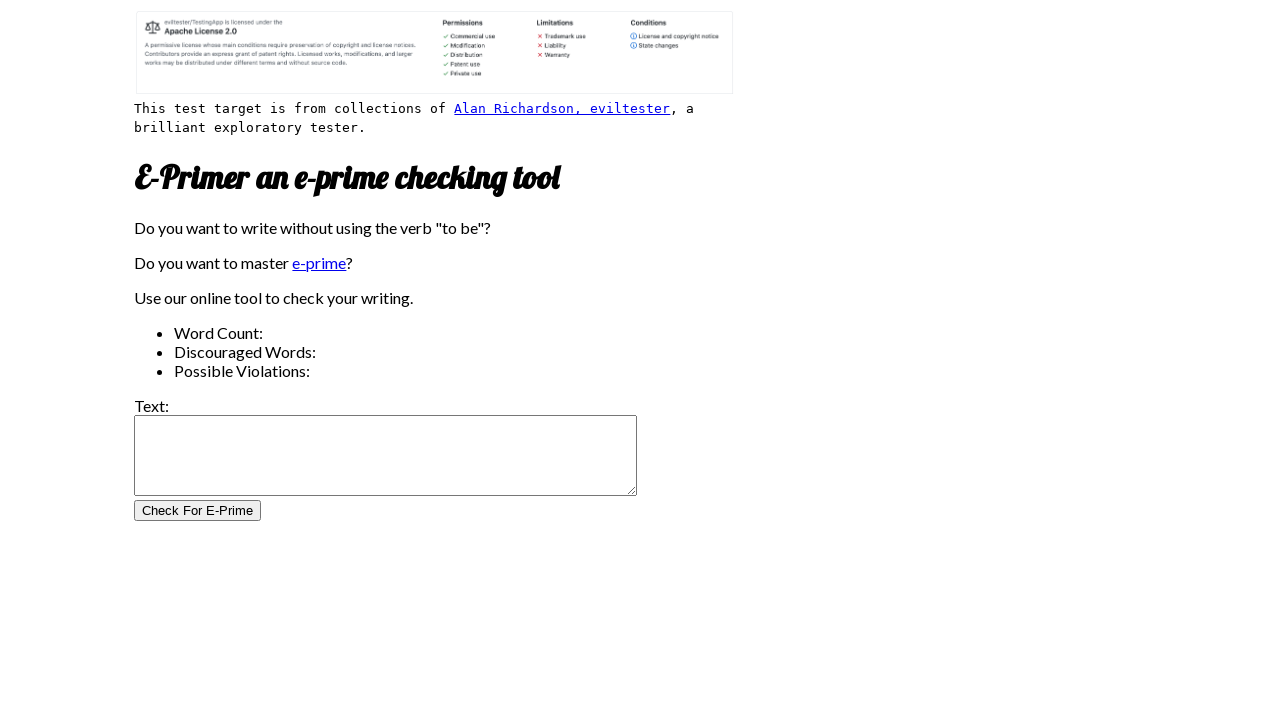

Filled test field with 'maaret's' on #test_field
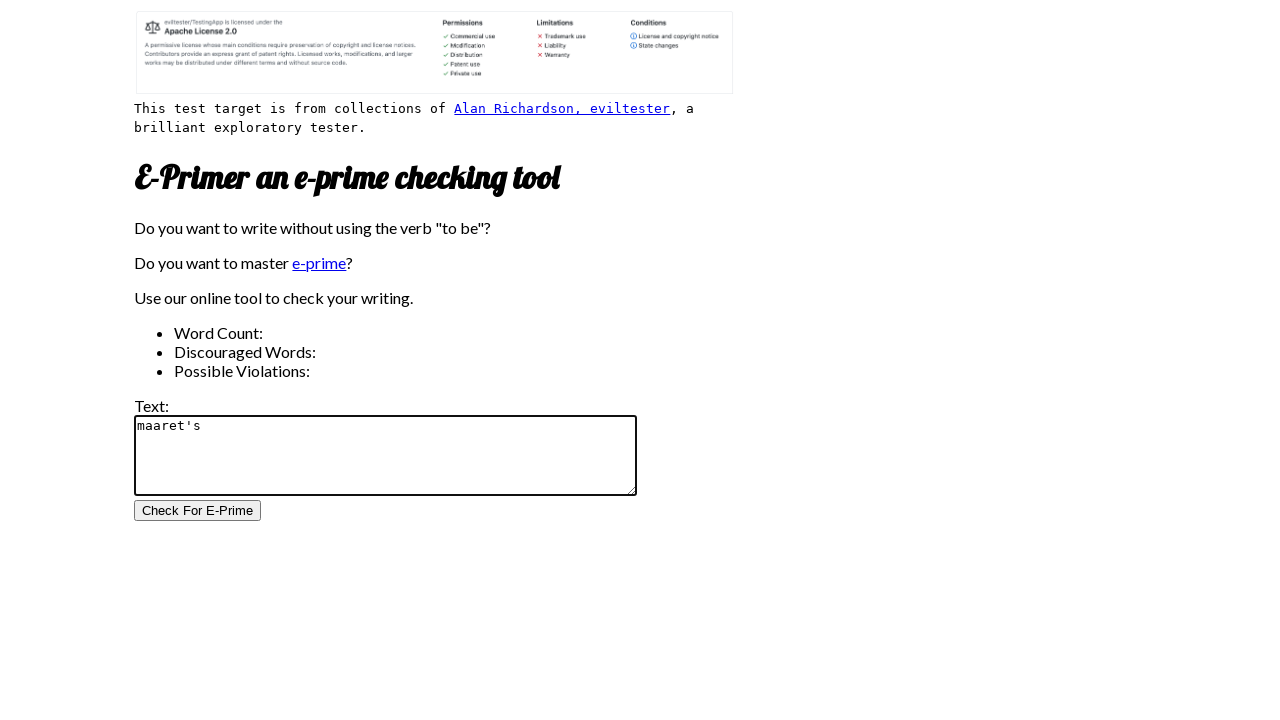

Clicked test button to calculate ePrime results at (198, 511) on #test_button
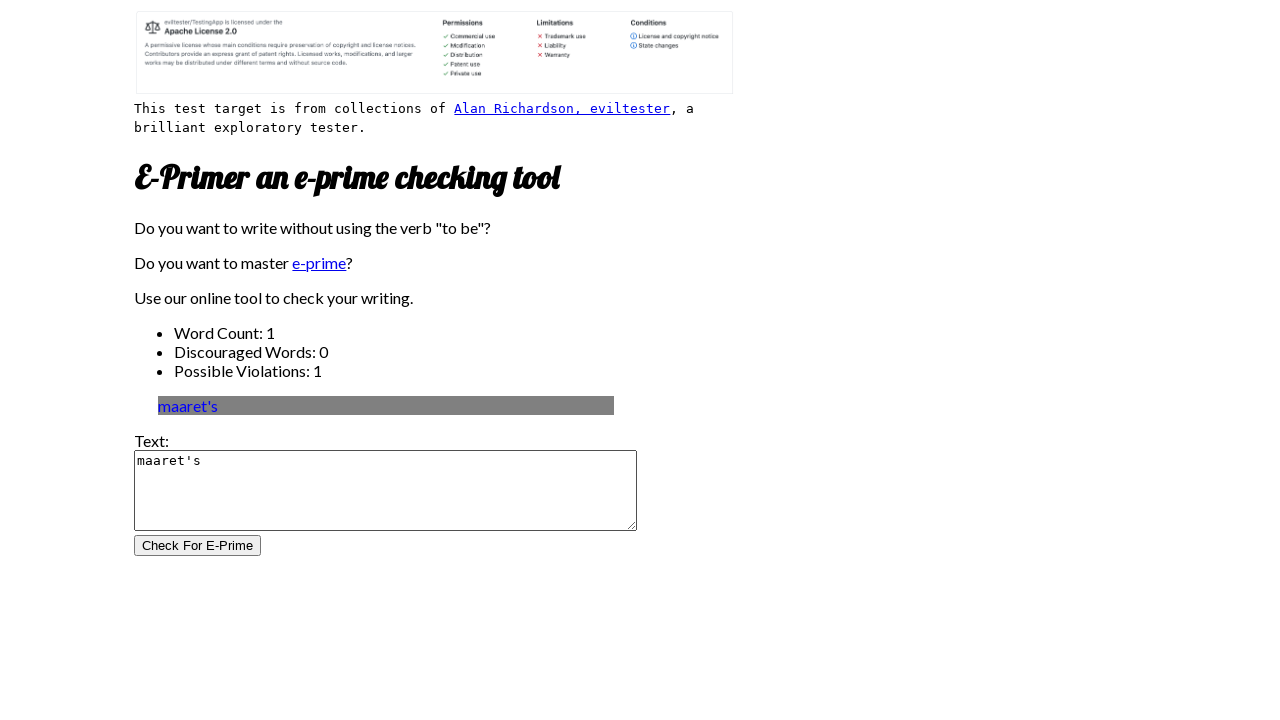

Verified calculated results are displayed
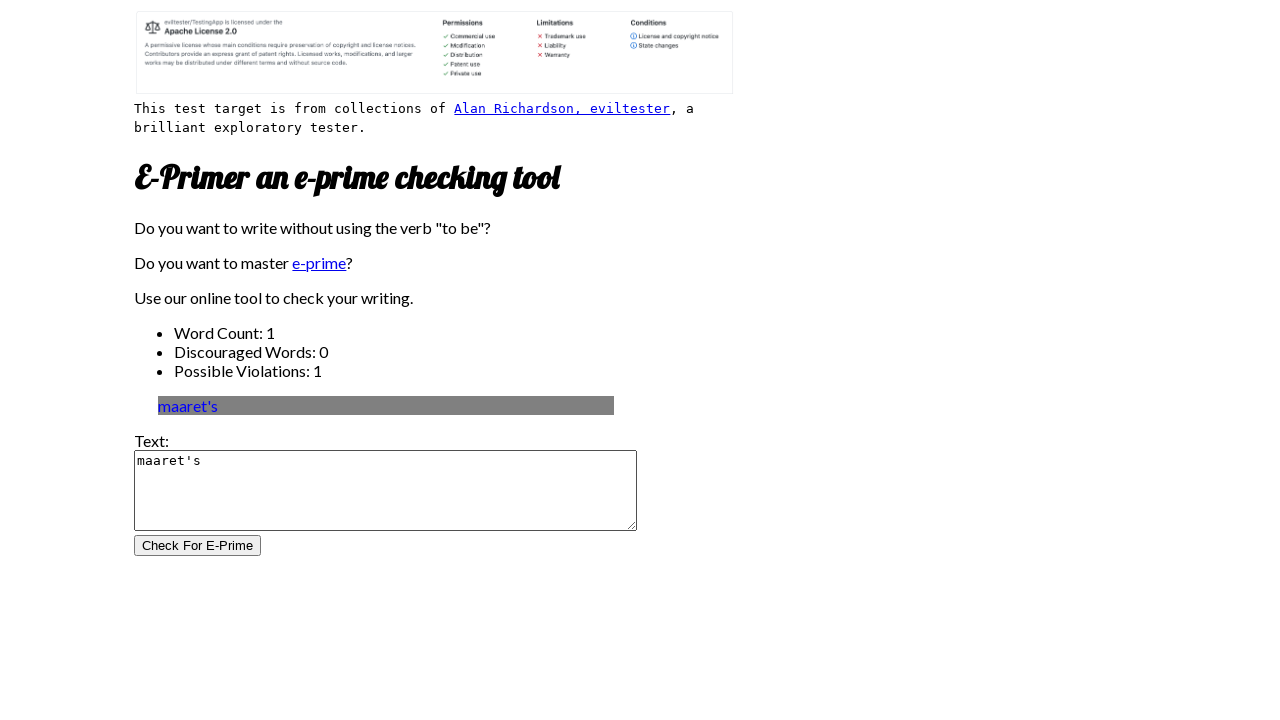

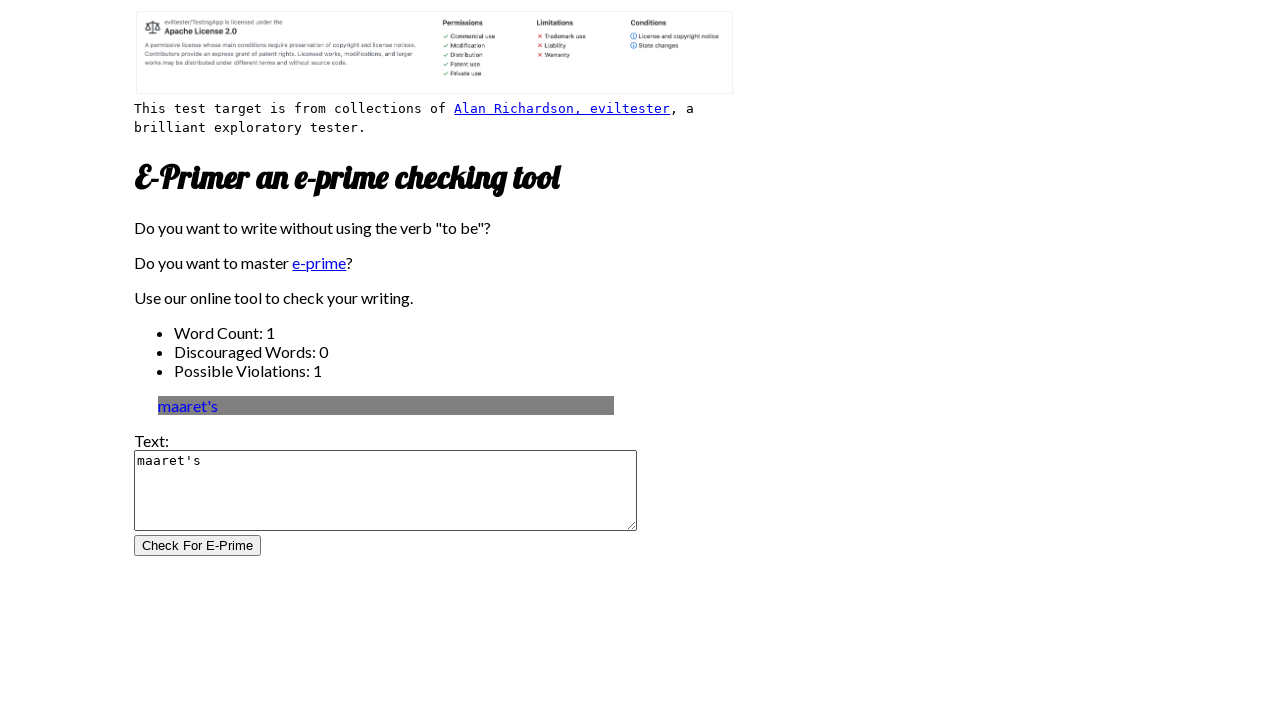